Tests dynamic control functionality by clicking an enable button to activate a disabled input field

Starting URL: https://the-internet.herokuapp.com/dynamic_controls

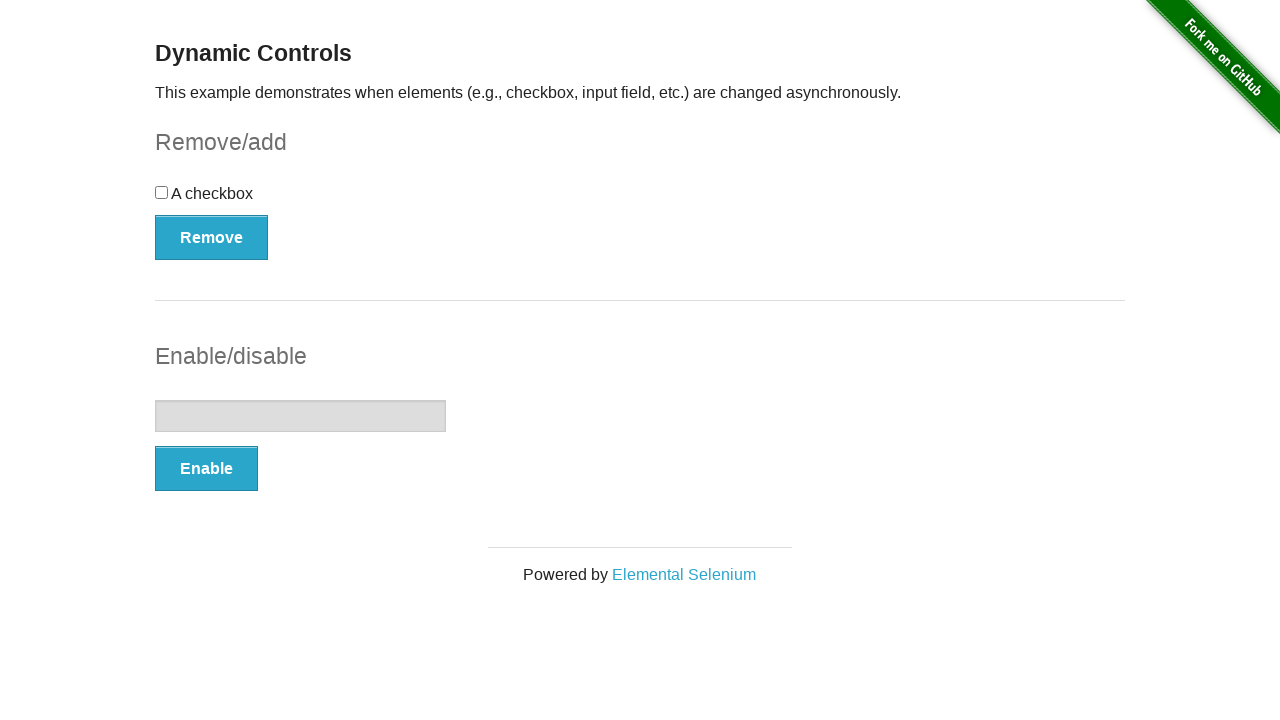

Located the input field and enable button elements
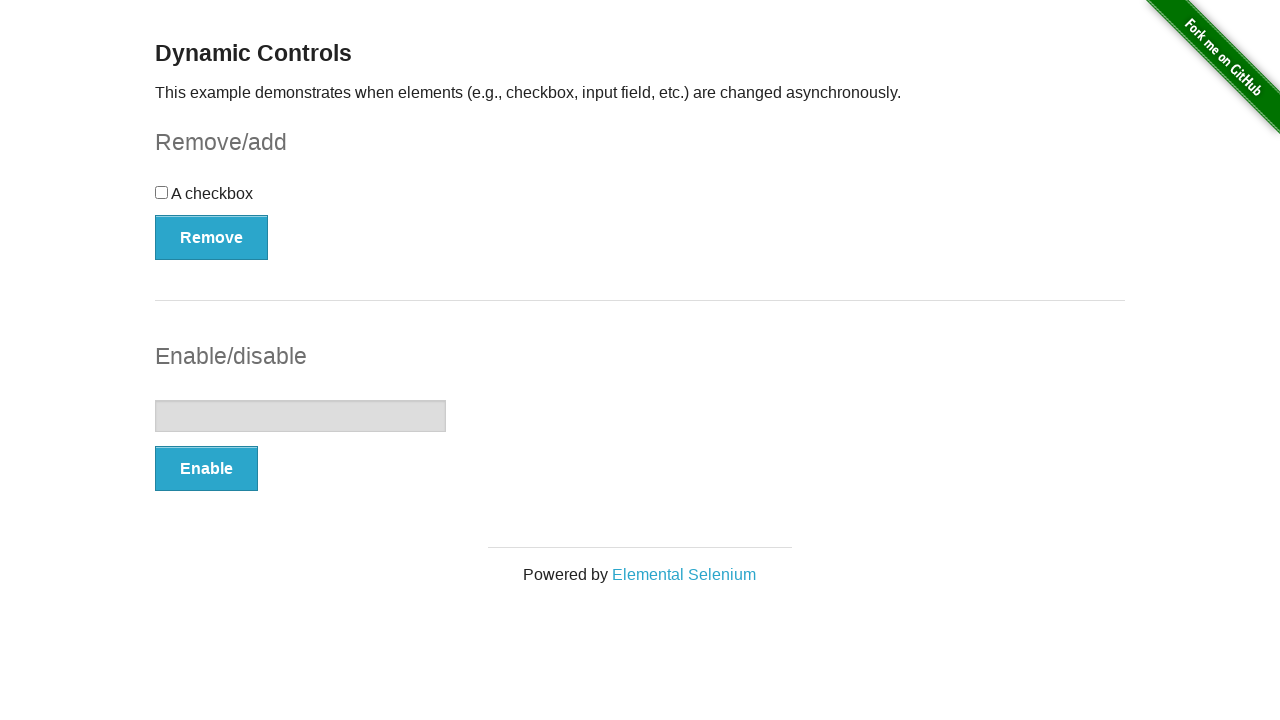

Checked initial state of input field - is_enabled: False
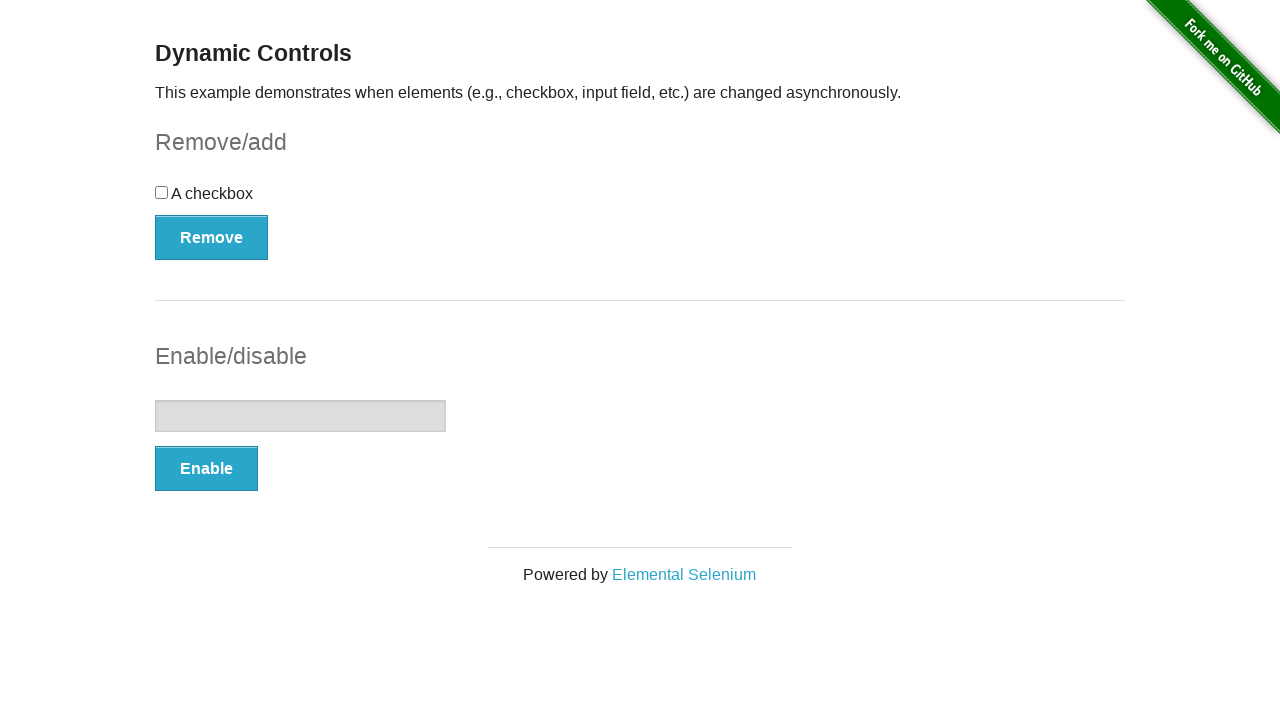

Clicked the enable button to activate the disabled input field at (206, 469) on #input-example>button
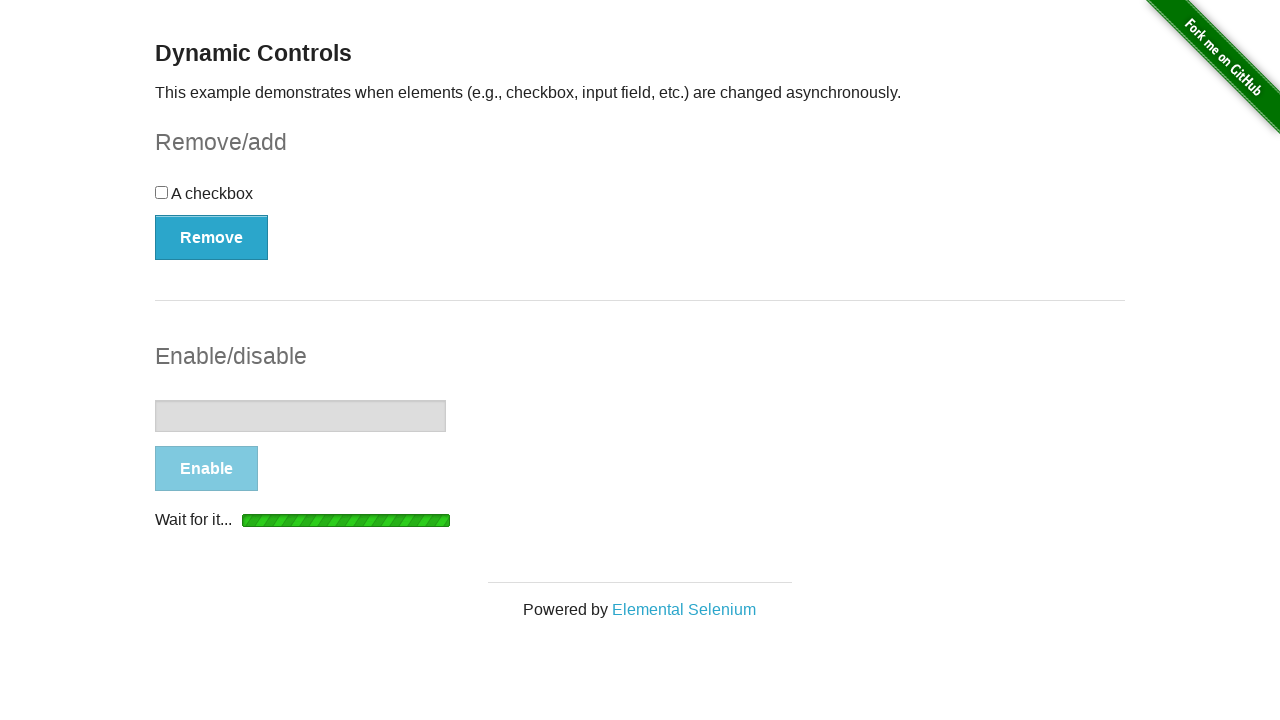

Waited 3 seconds for the input field to become enabled
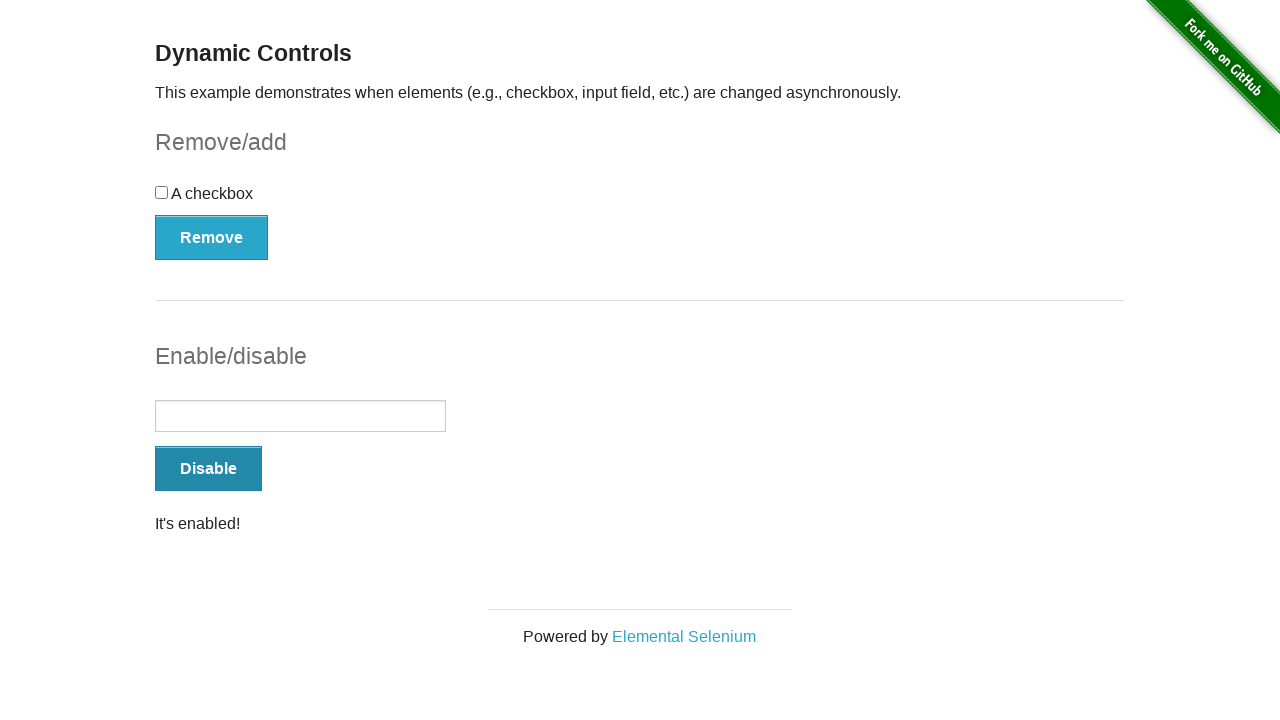

Checked final state of input field - is_enabled: True
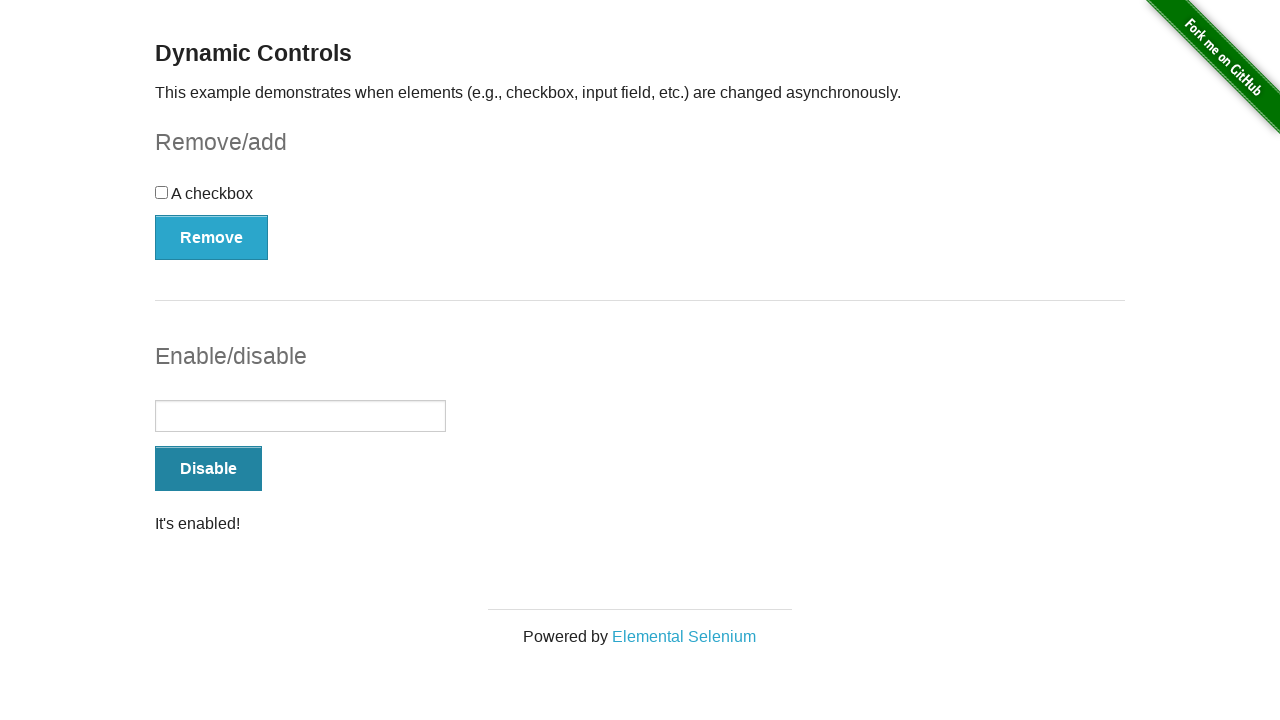

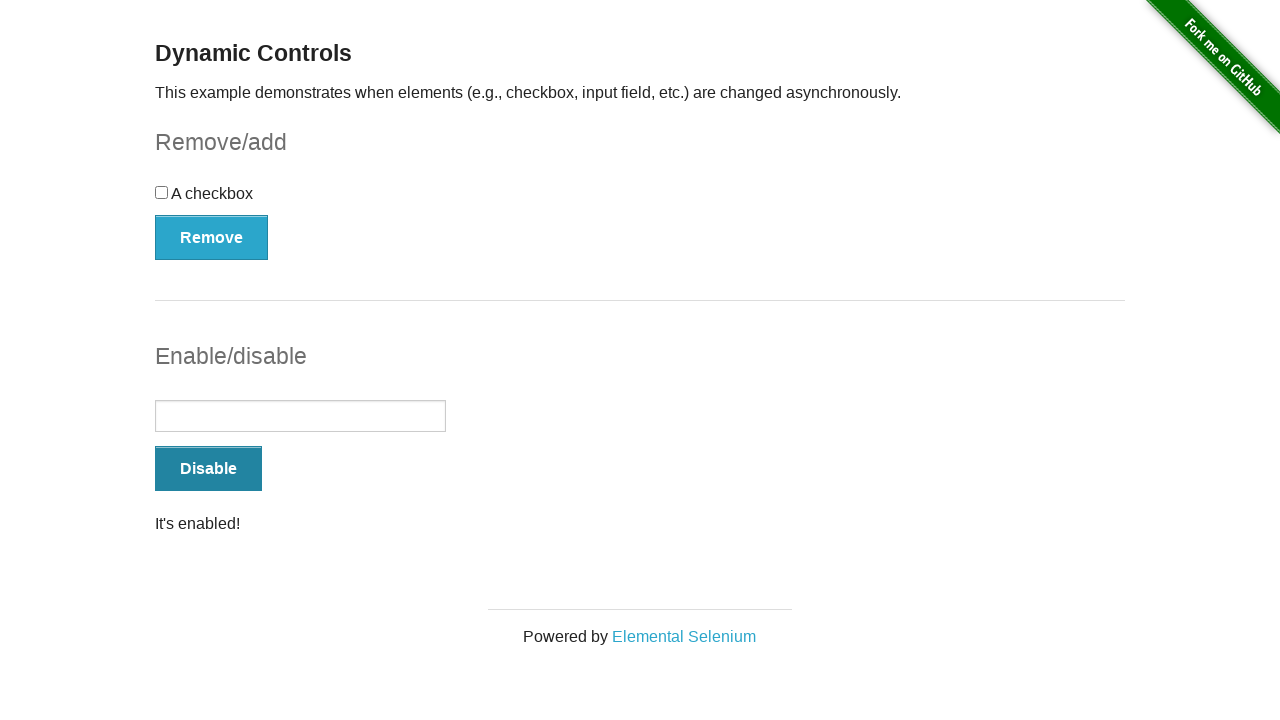